Tests browser back button navigation between filter views (All, Active, Completed).

Starting URL: https://demo.playwright.dev/todomvc

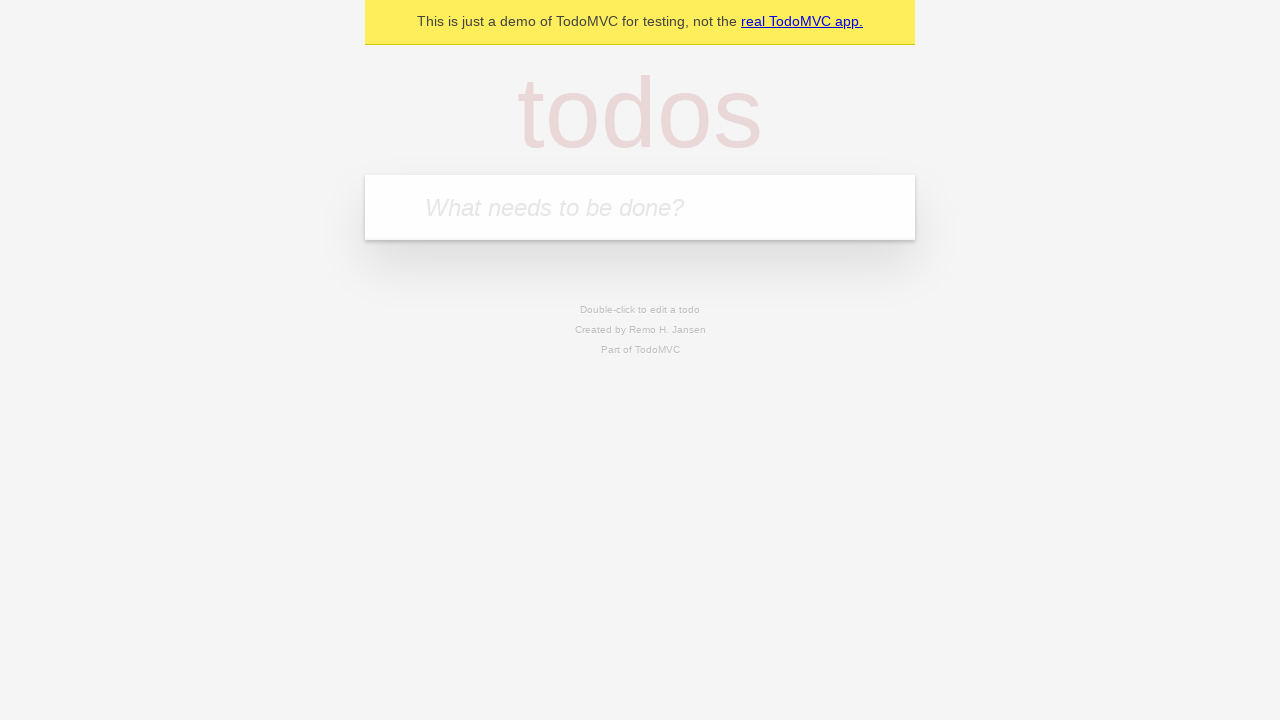

Filled todo input with 'buy some cheese' on internal:attr=[placeholder="What needs to be done?"i]
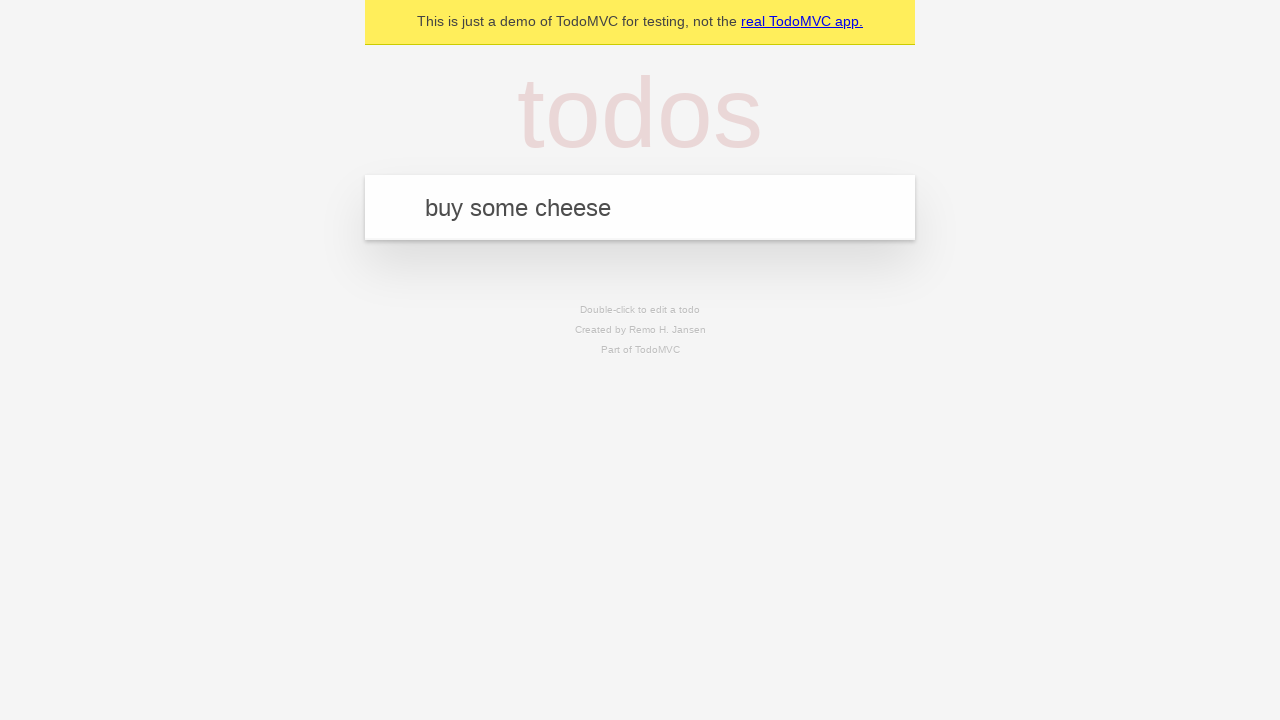

Pressed Enter to add first todo item on internal:attr=[placeholder="What needs to be done?"i]
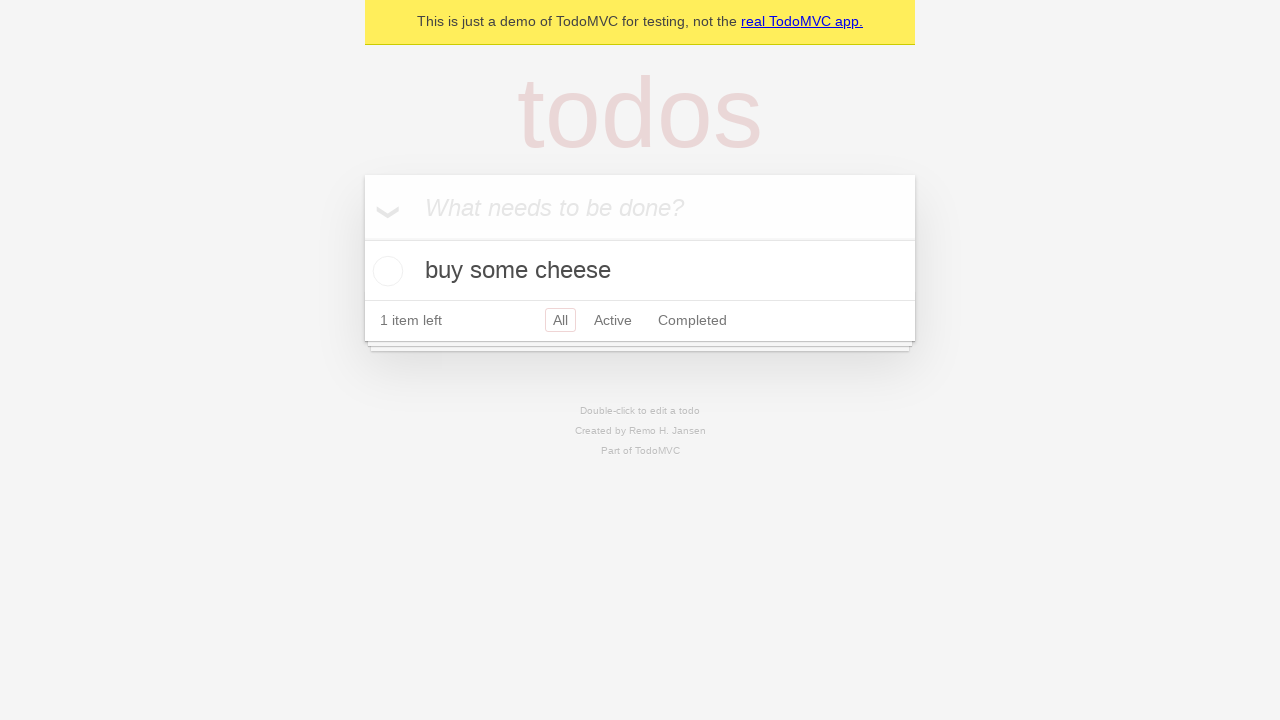

Filled todo input with 'feed the cat' on internal:attr=[placeholder="What needs to be done?"i]
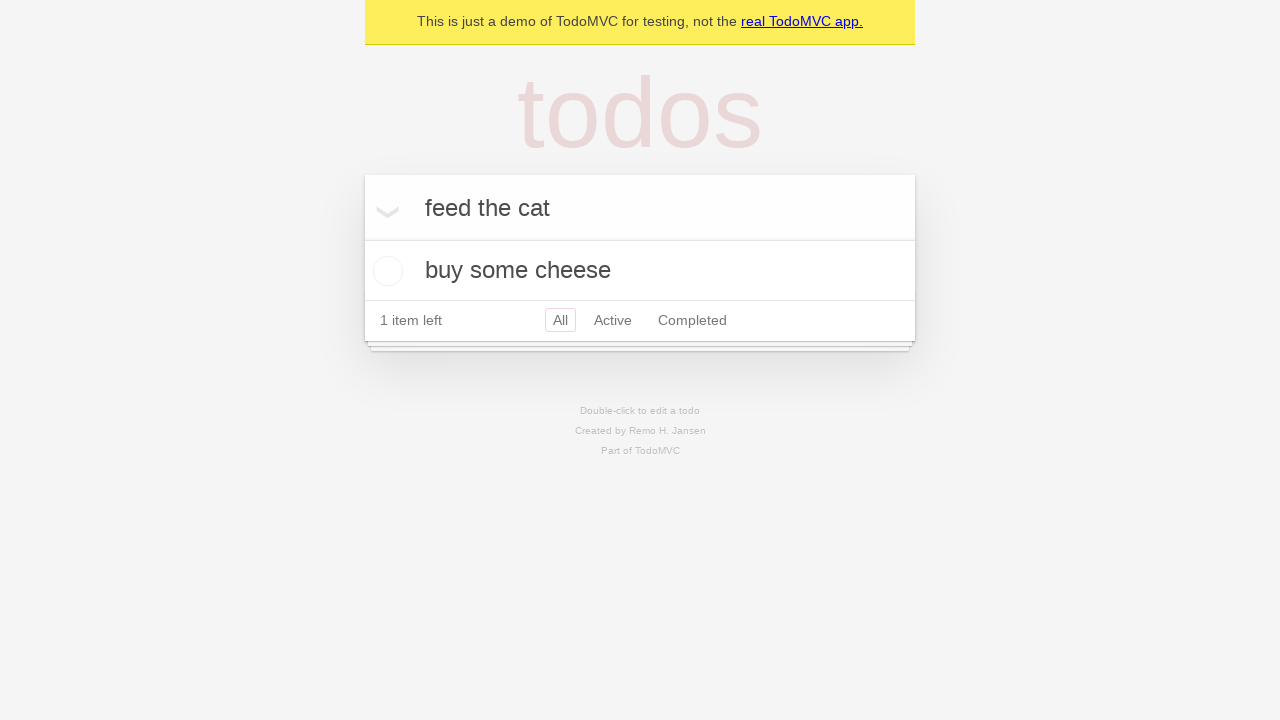

Pressed Enter to add second todo item on internal:attr=[placeholder="What needs to be done?"i]
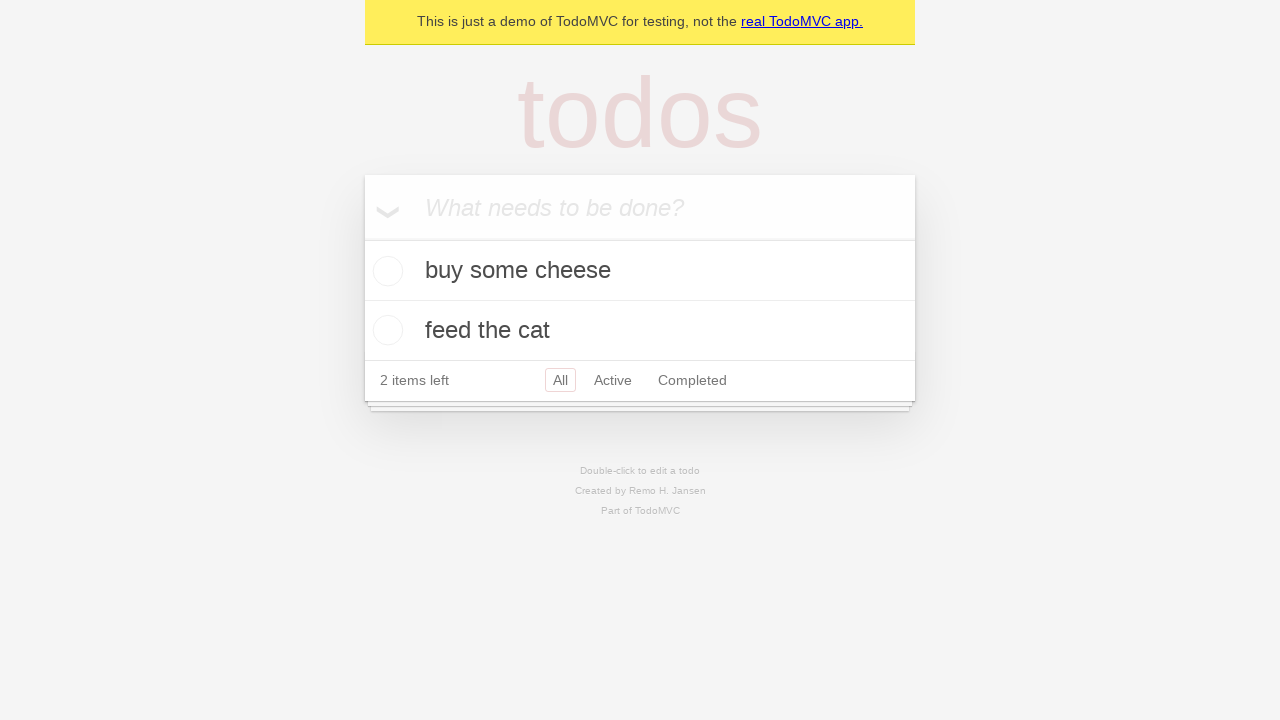

Filled todo input with 'book a doctors appointment' on internal:attr=[placeholder="What needs to be done?"i]
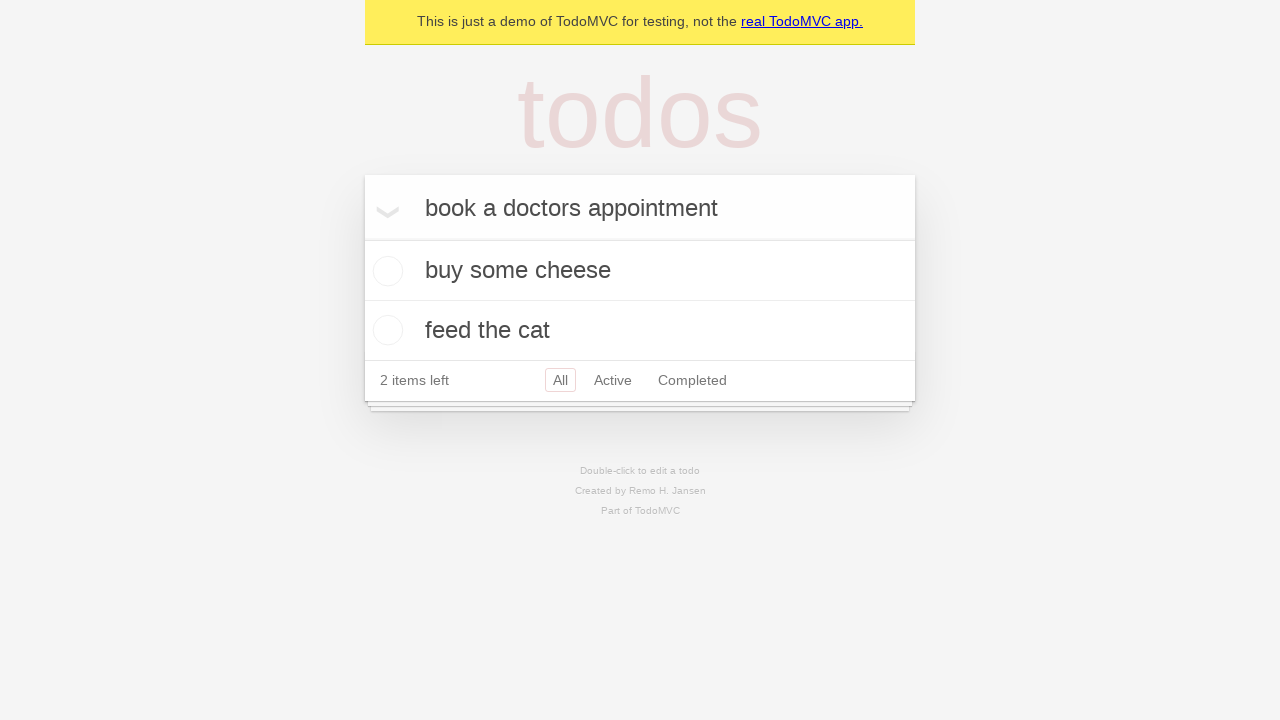

Pressed Enter to add third todo item on internal:attr=[placeholder="What needs to be done?"i]
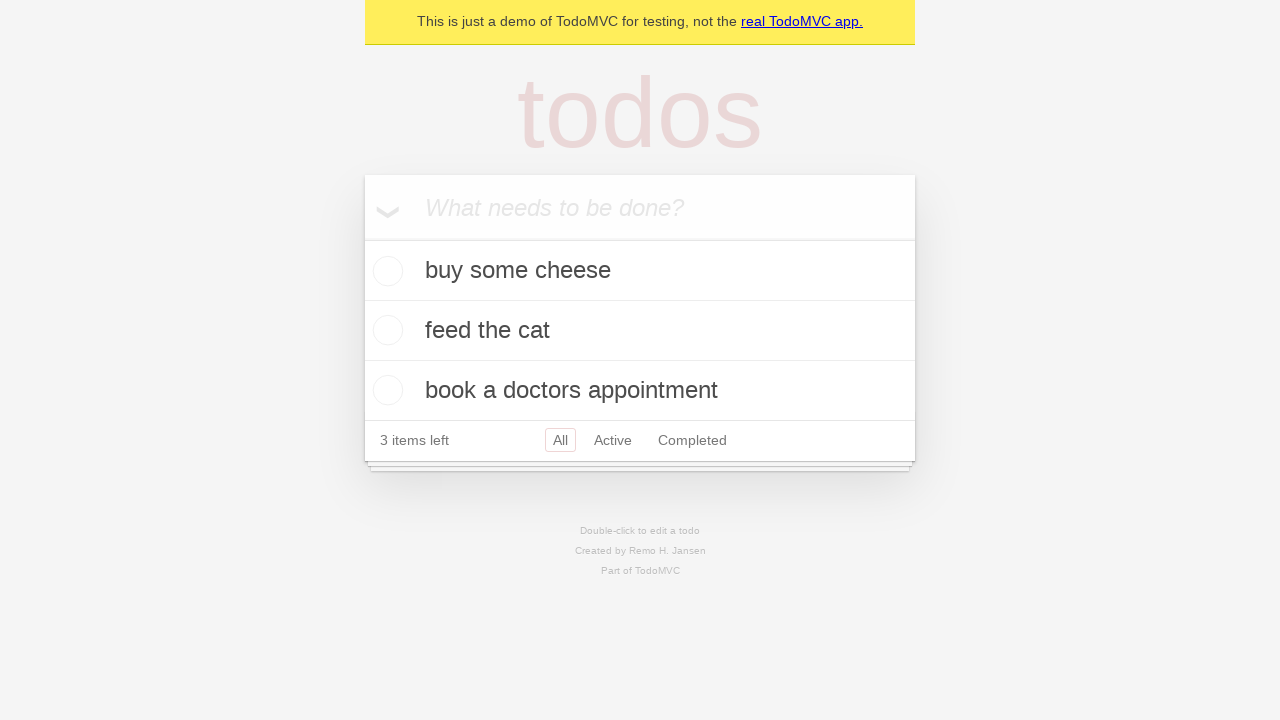

Checked the second todo item (feed the cat) at (385, 330) on internal:testid=[data-testid="todo-item"s] >> nth=1 >> internal:role=checkbox
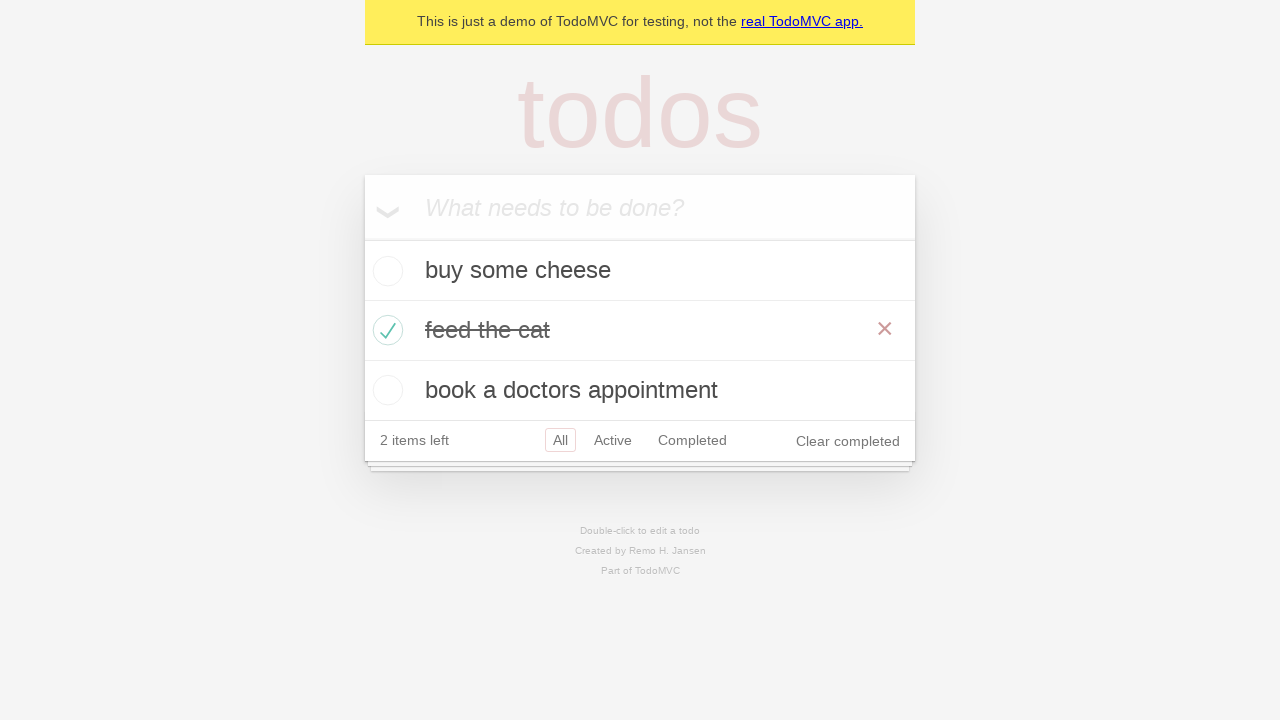

Clicked 'All' filter link to view all todos at (560, 440) on internal:role=link[name="All"i]
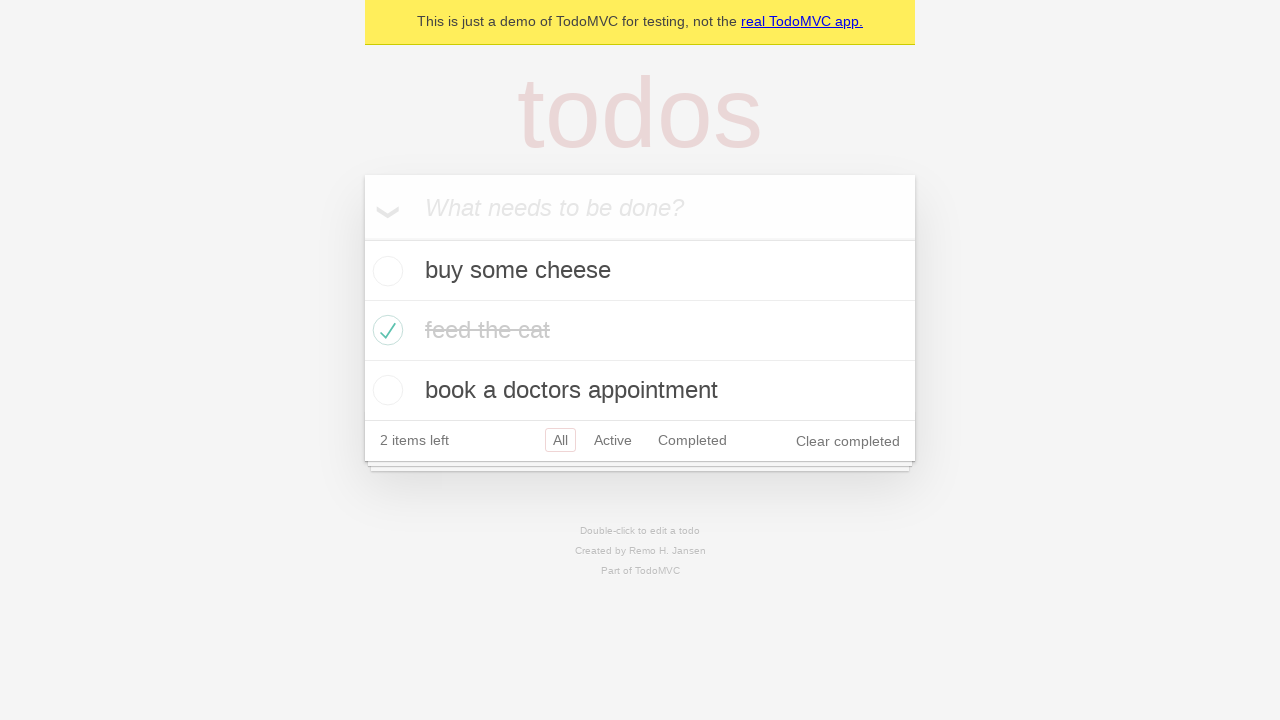

Clicked 'Active' filter link to view active todos at (613, 440) on internal:role=link[name="Active"i]
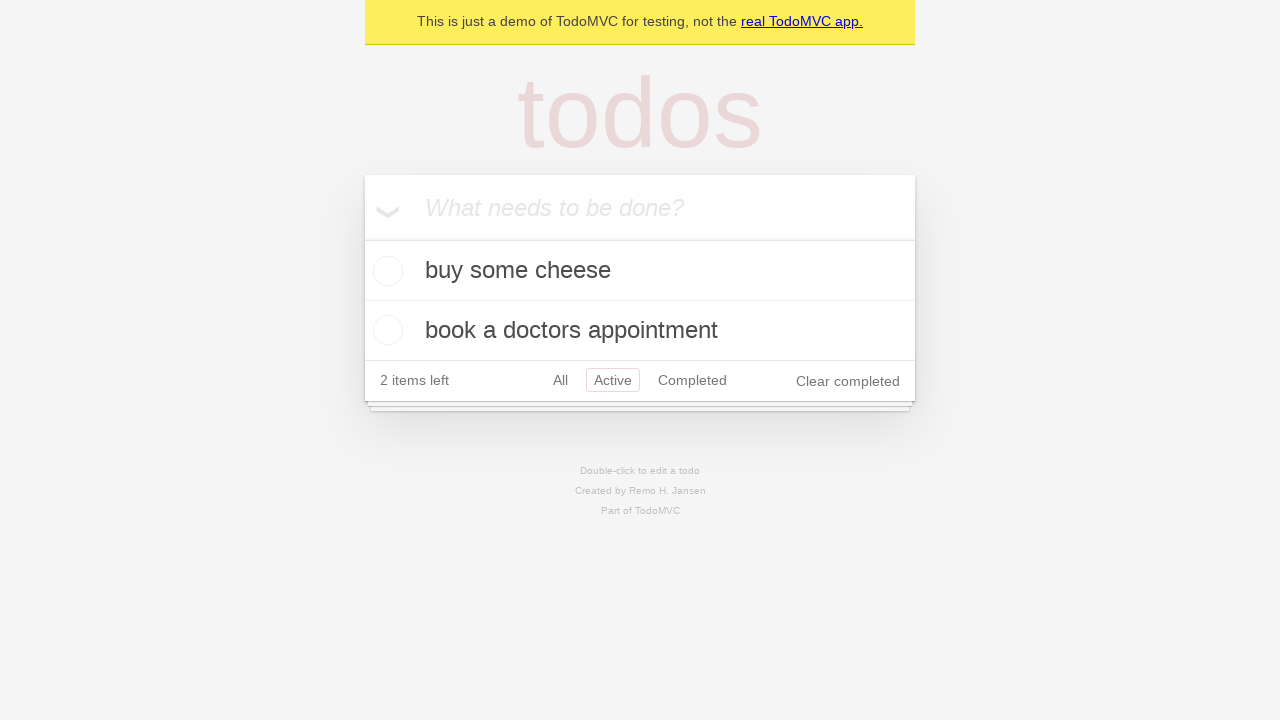

Clicked 'Completed' filter link to view completed todos at (692, 380) on internal:role=link[name="Completed"i]
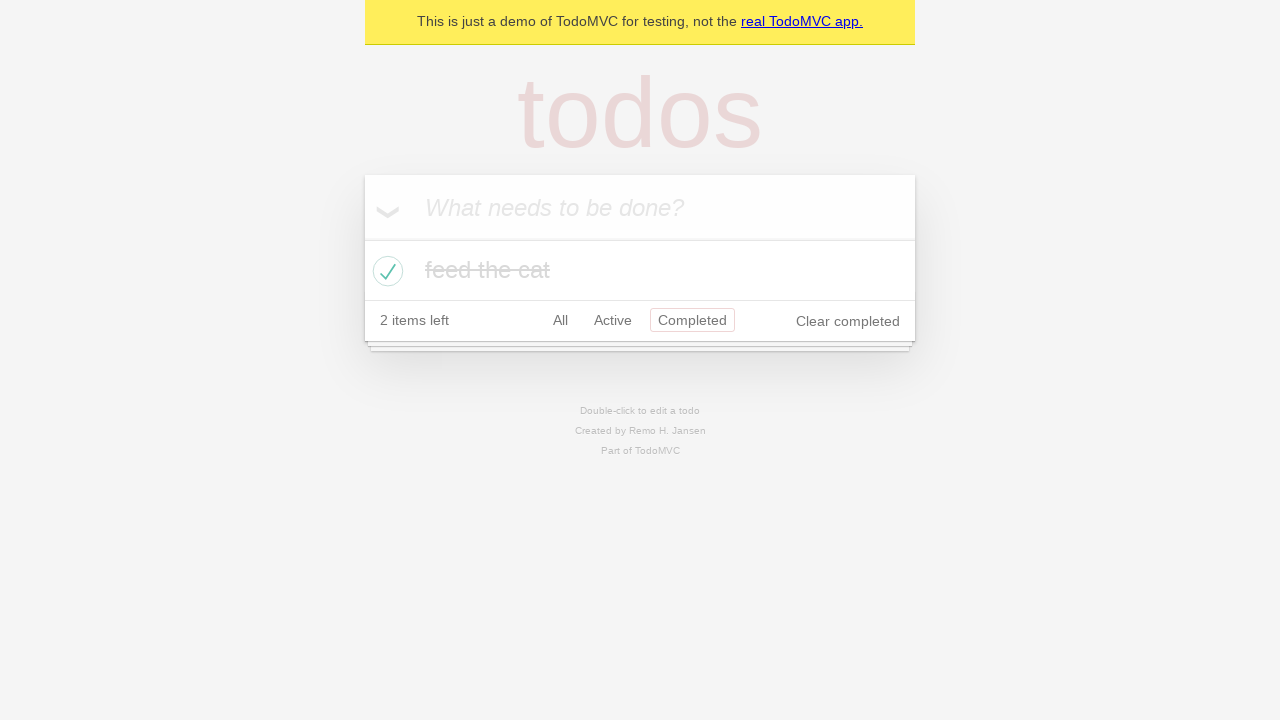

Navigated back to 'Active' filter view
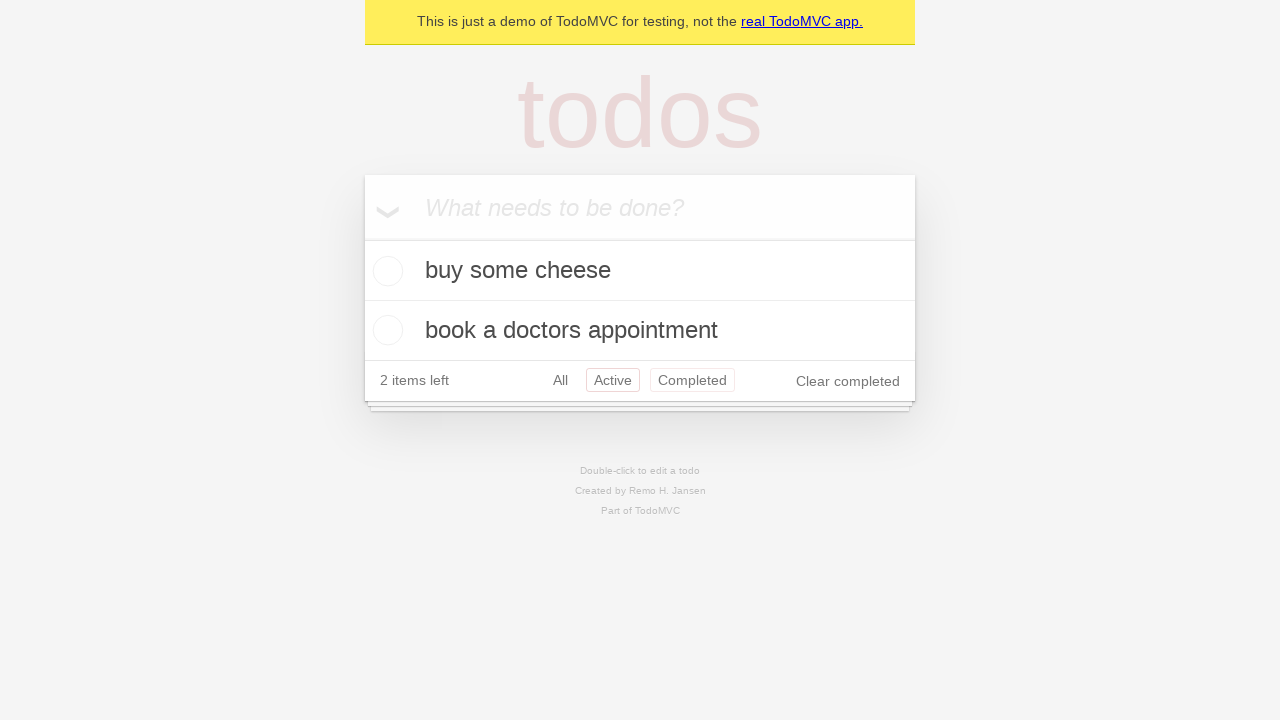

Navigated back to 'All' filter view
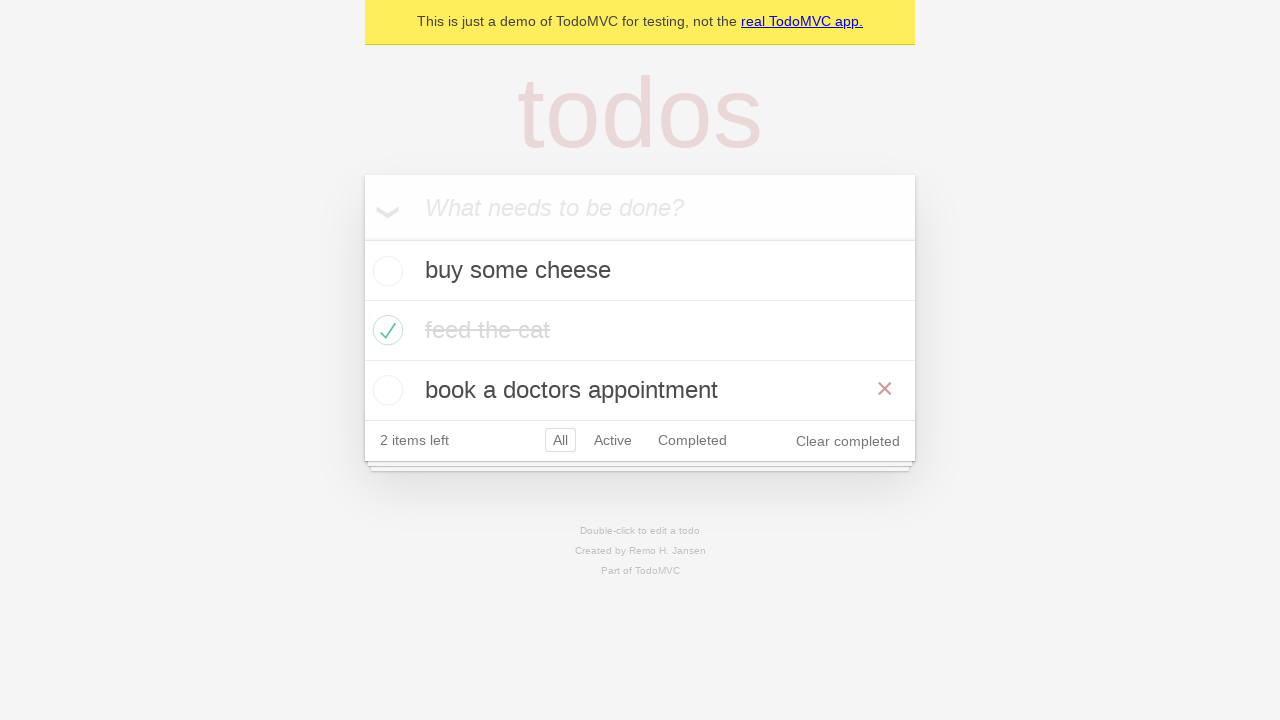

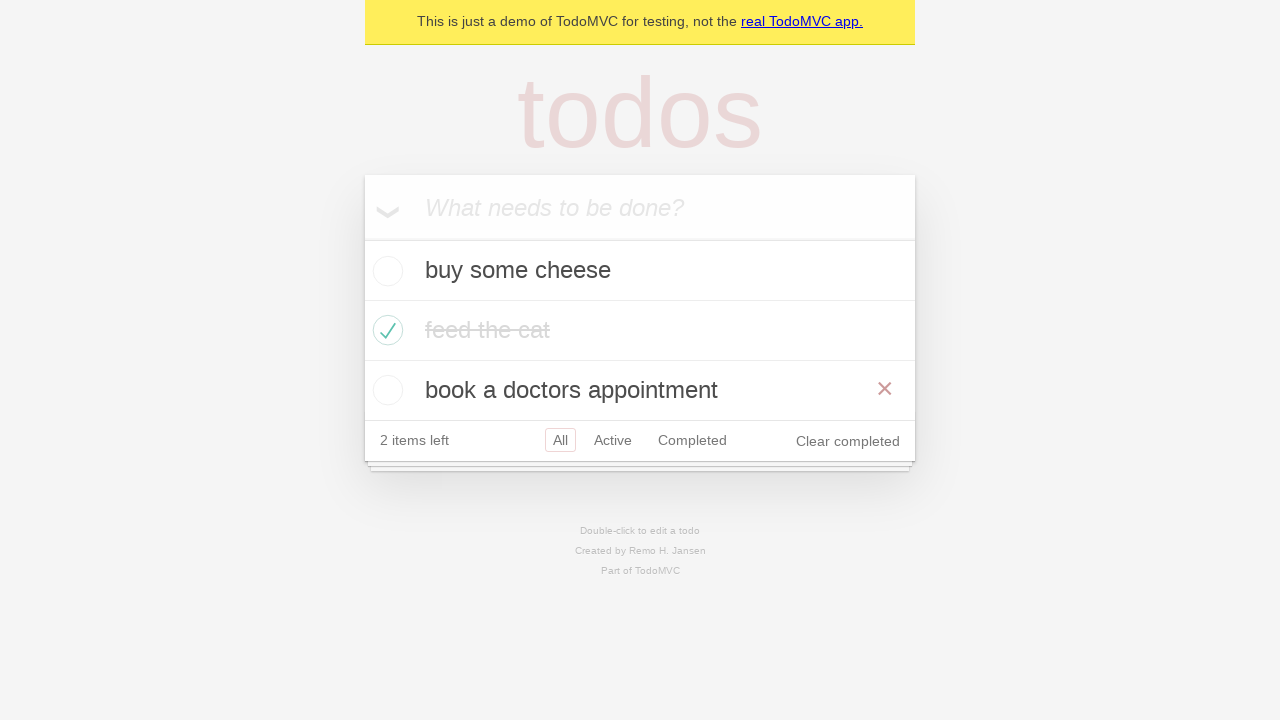